Tests dropdown selection functionality on OrangeHRM trial form by selecting different country options using various selection methods

Starting URL: https://orangehrm.com/en/30-day-free-trial

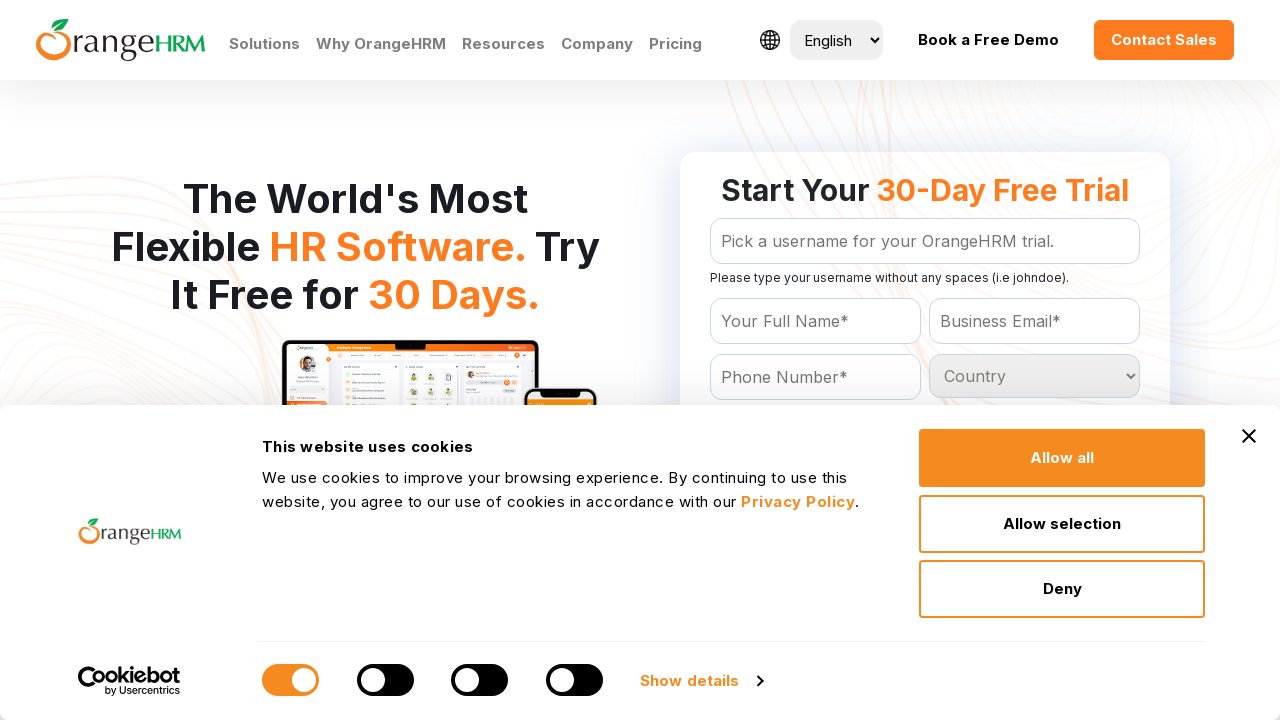

Selected country dropdown option by index (5th option) on #Form_getForm_Country
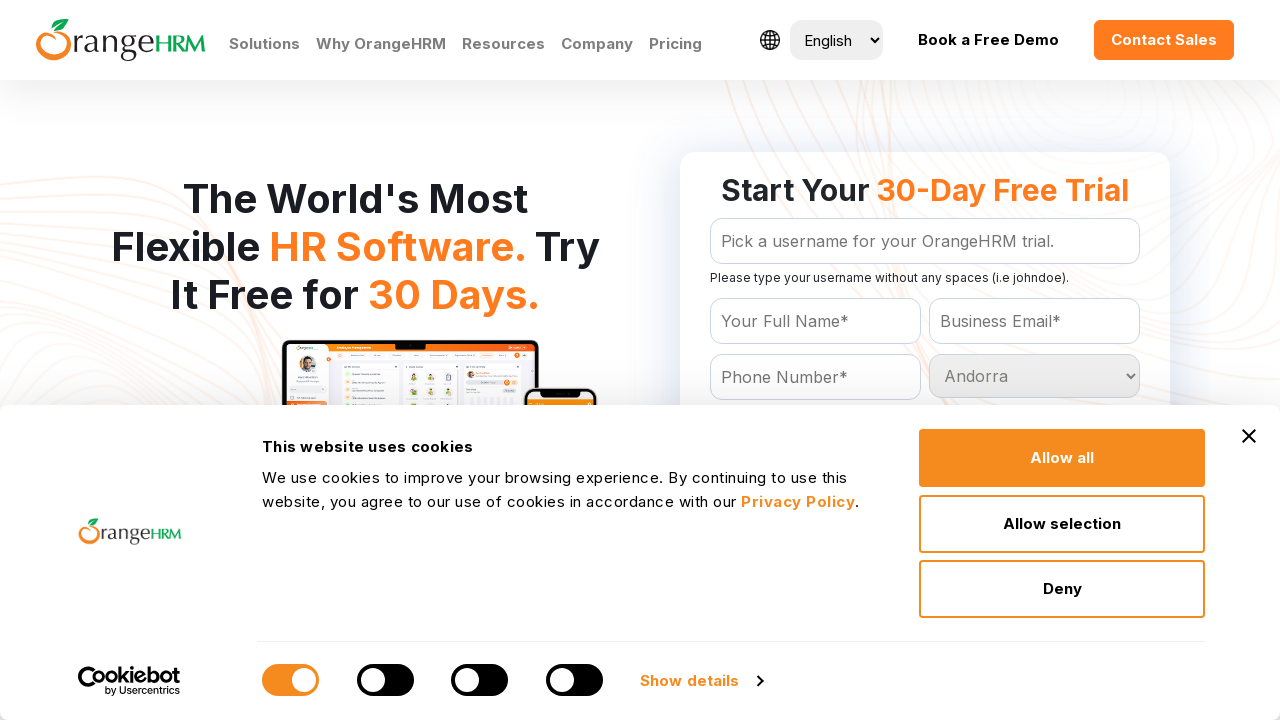

Selected country dropdown option by value attribute 'India' on #Form_getForm_Country
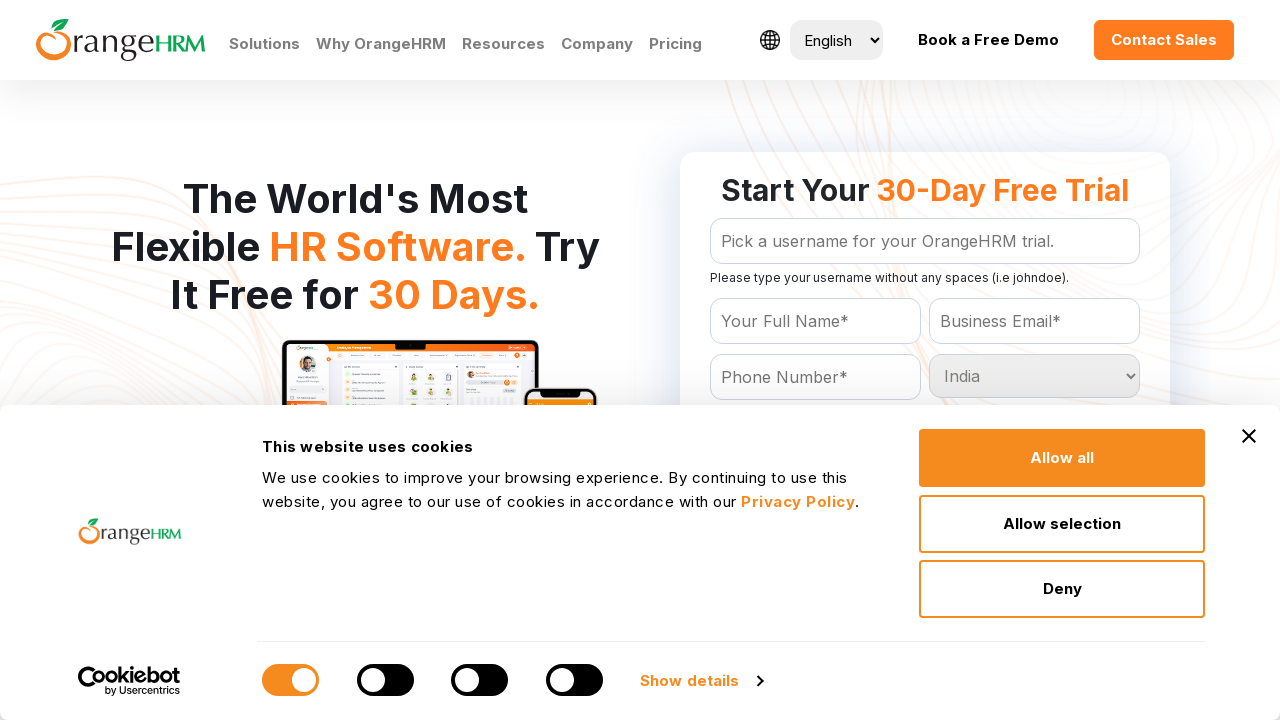

Selected country dropdown option by visible text 'Australia' on #Form_getForm_Country
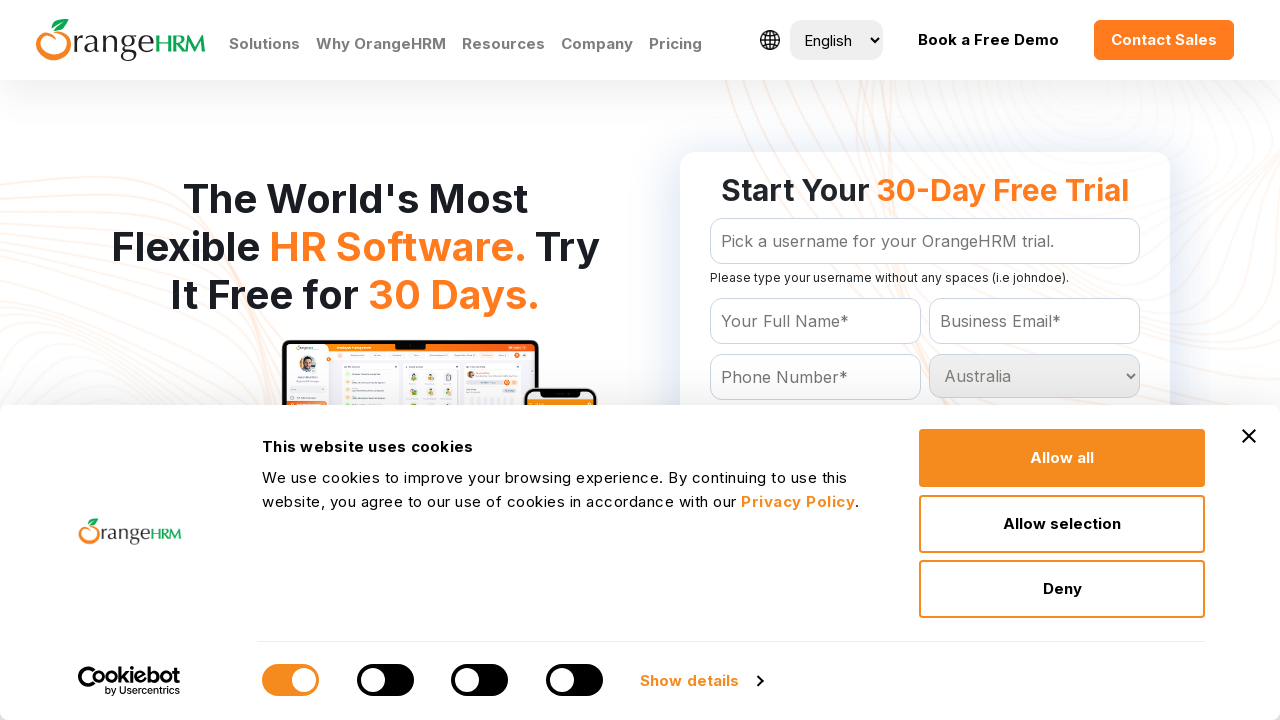

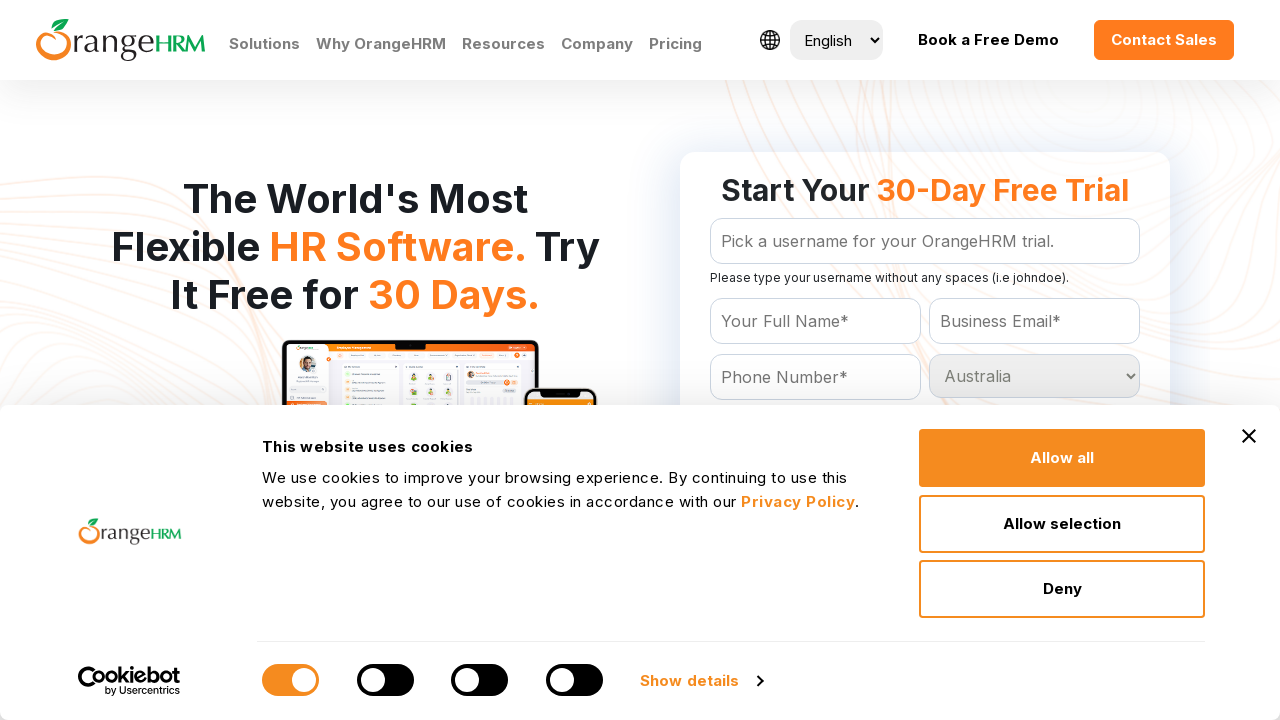